Navigates to a login practice page and waits for it to load. This is a minimal test that only verifies the page loads successfully.

Starting URL: https://rahulshettyacademy.com/loginpagePractise/#

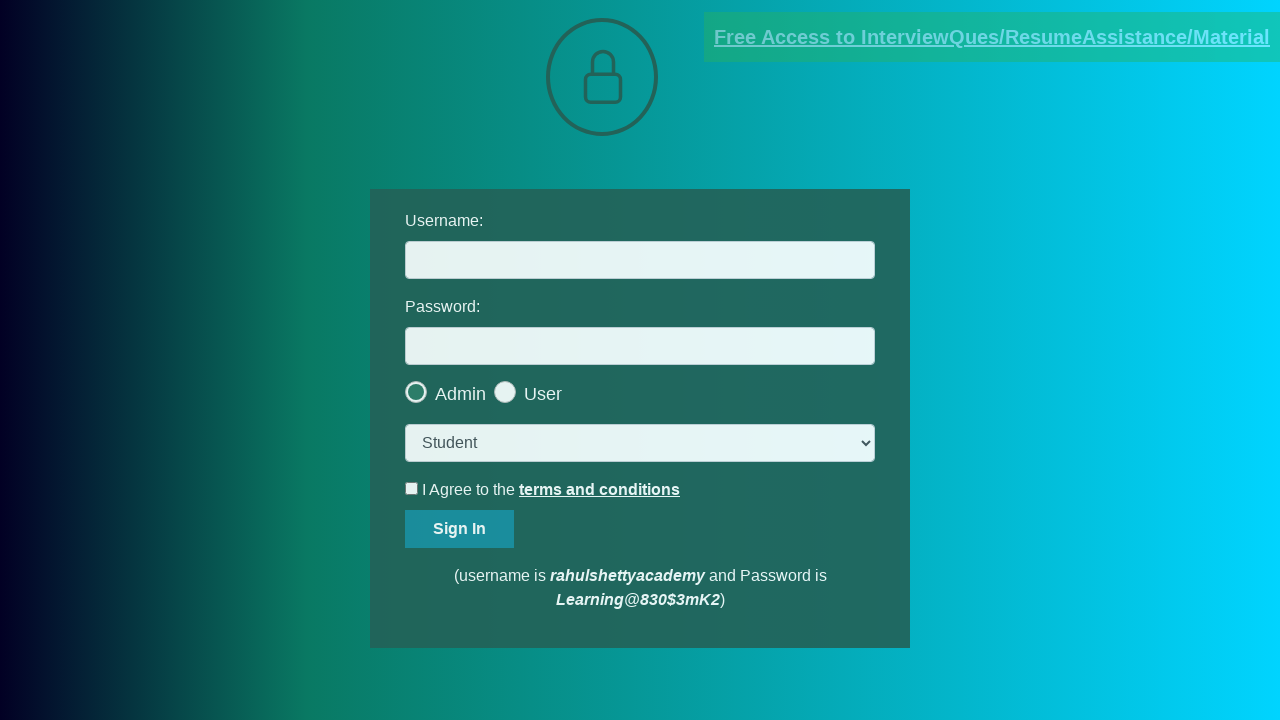

Page DOM content loaded
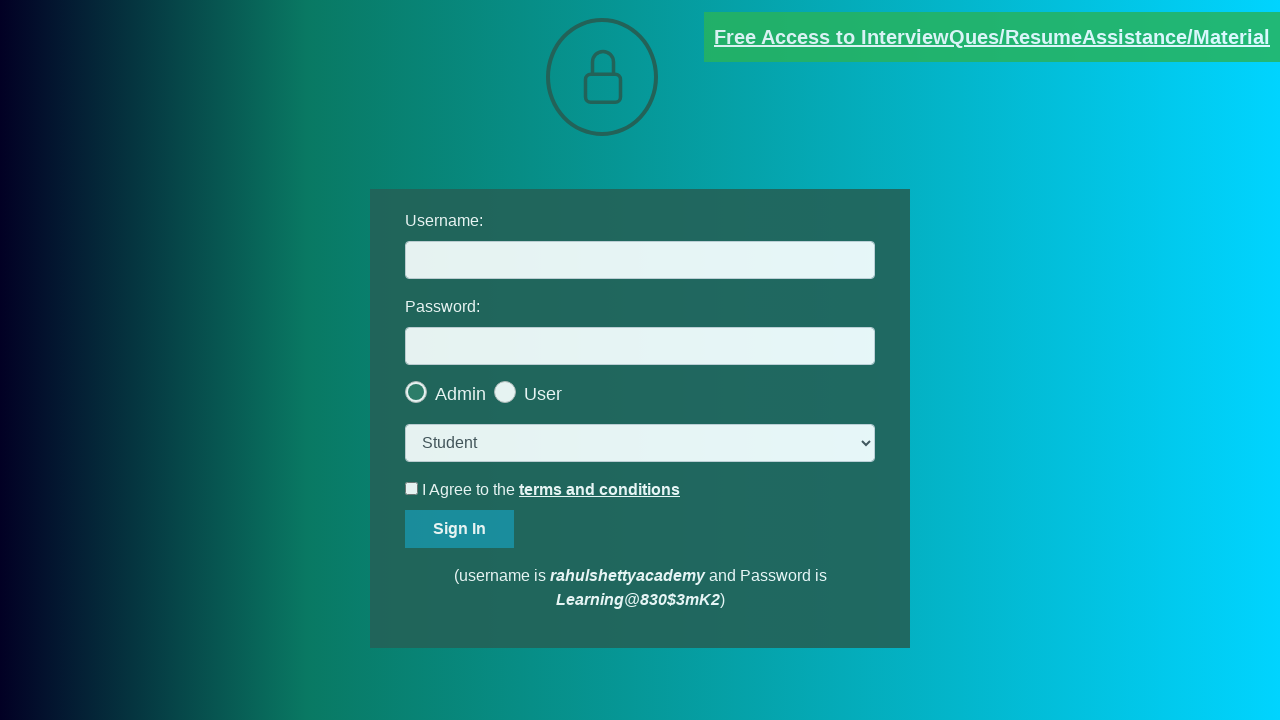

Login input field appeared on the page
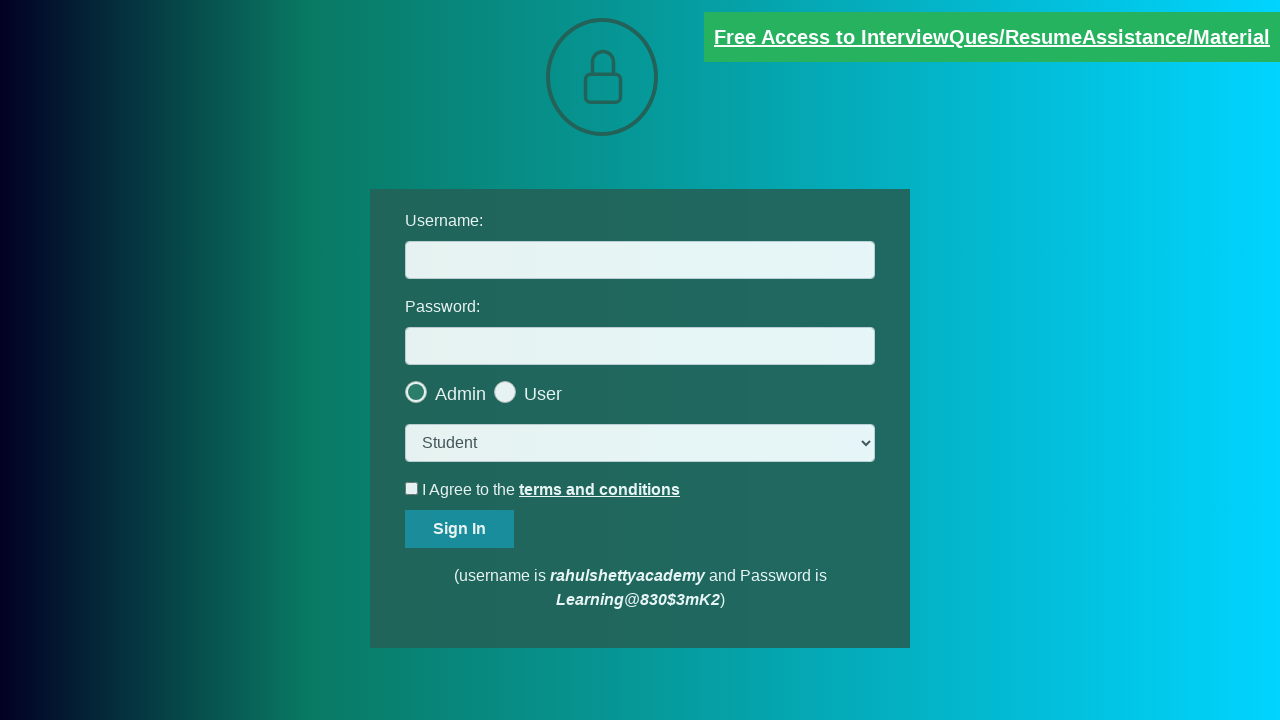

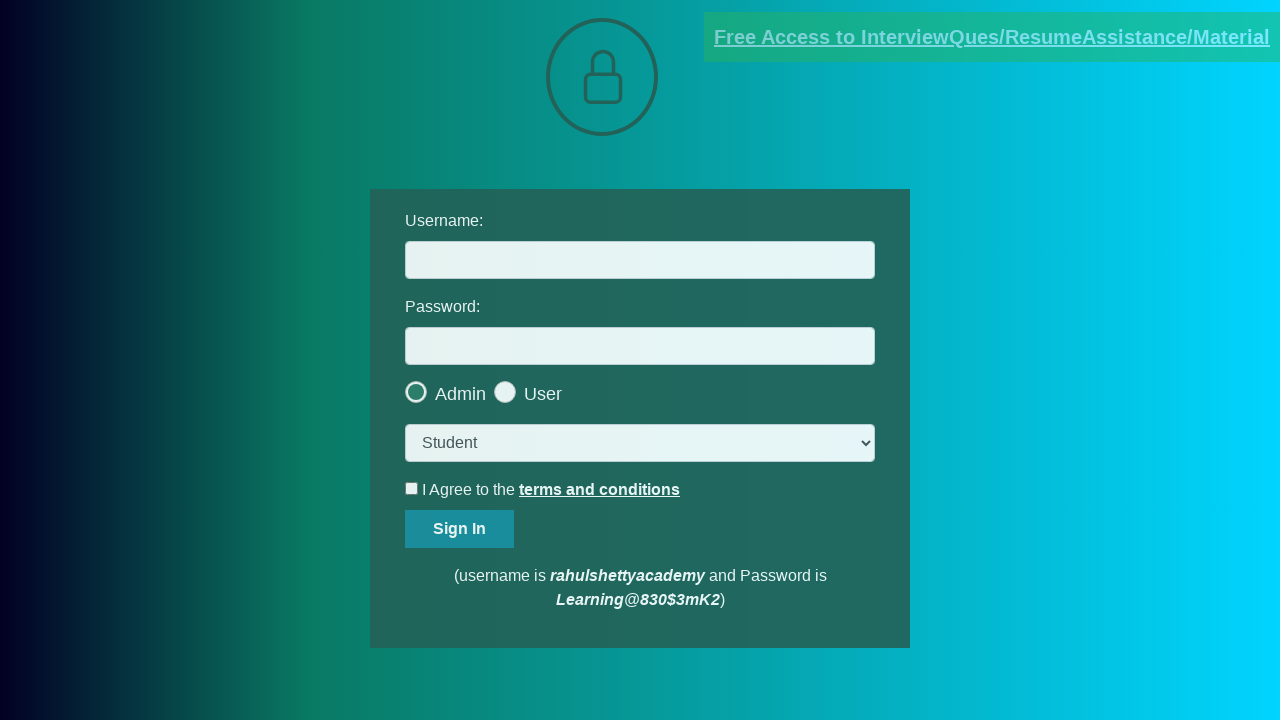